Tests alert handling functionality by entering a name, triggering different types of alerts (standard alert and confirmation dialog), and accepting or dismissing them

Starting URL: https://rahulshettyacademy.com/AutomationPractice/

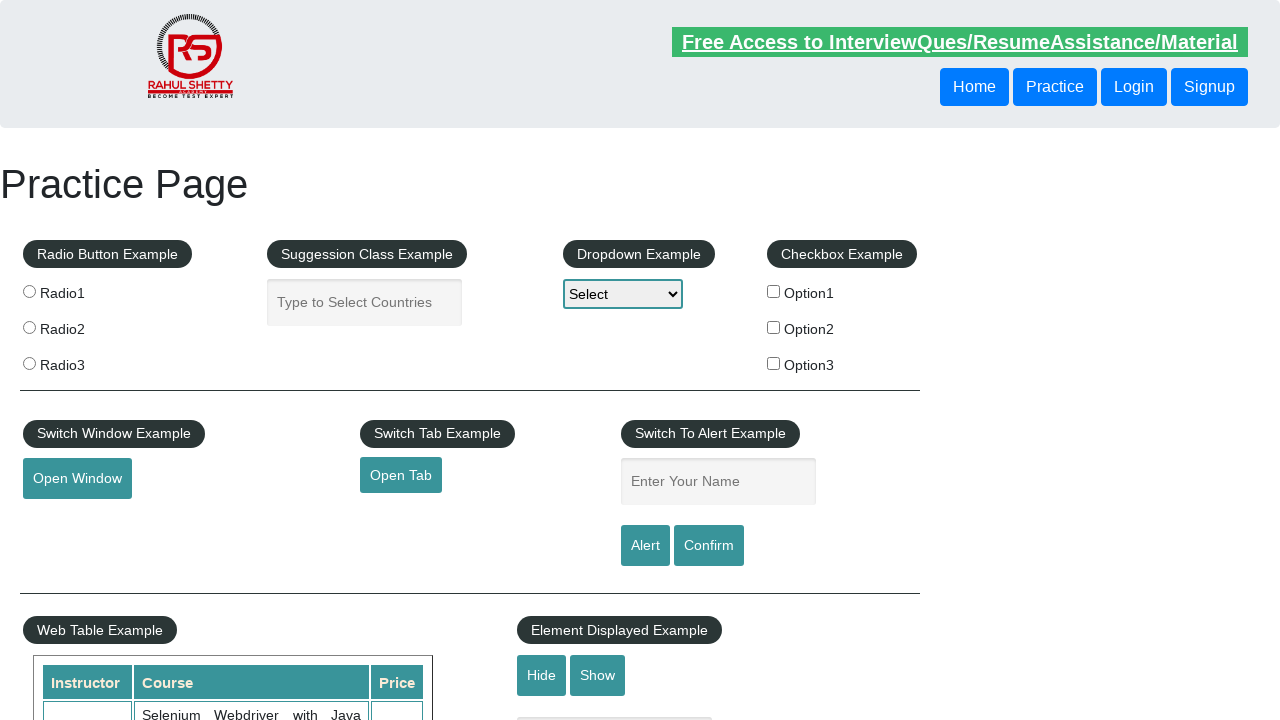

Entered 'Rahul' in the name text field on #name
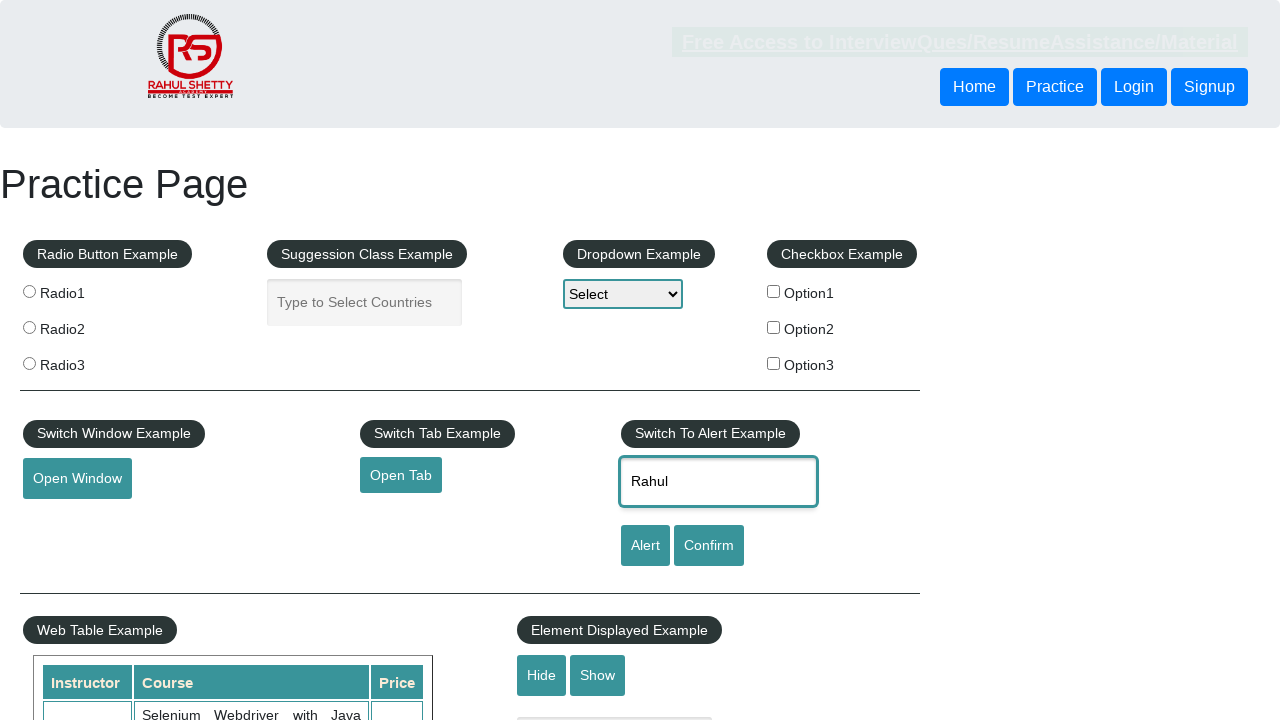

Set up dialog handler to accept alerts
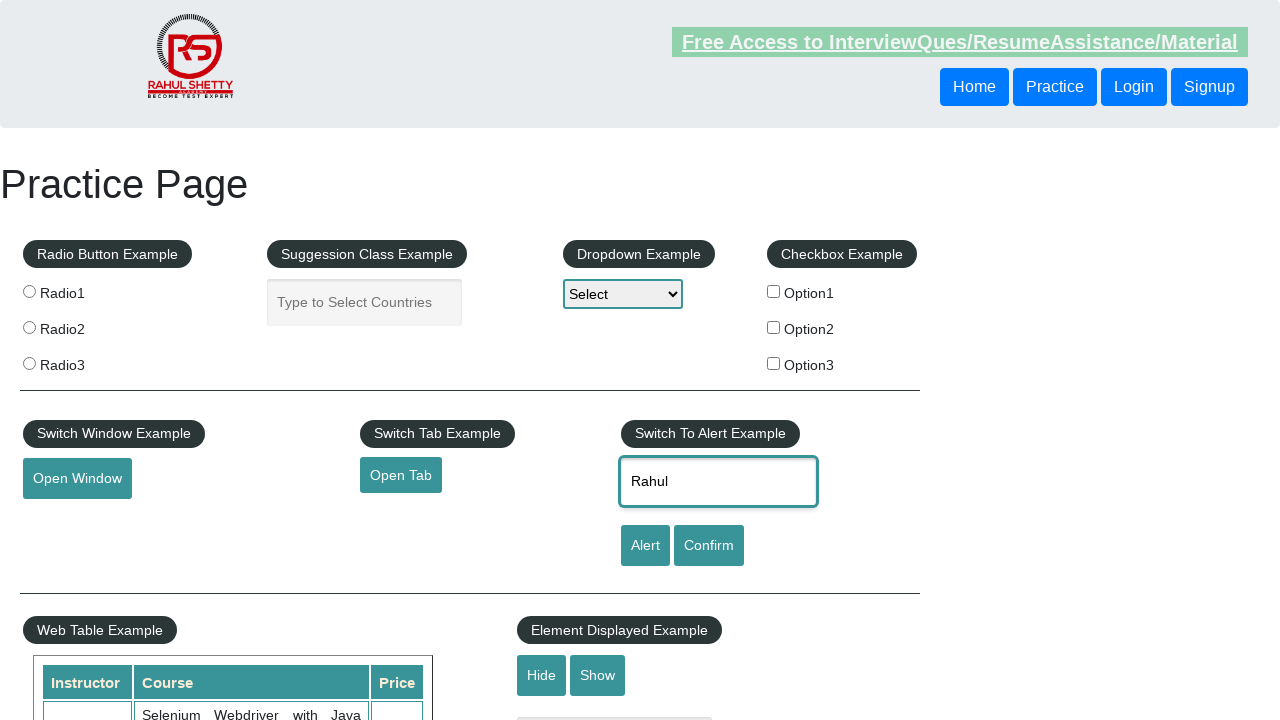

Clicked alert button and accepted the standard alert at (645, 546) on [id='alertbtn']
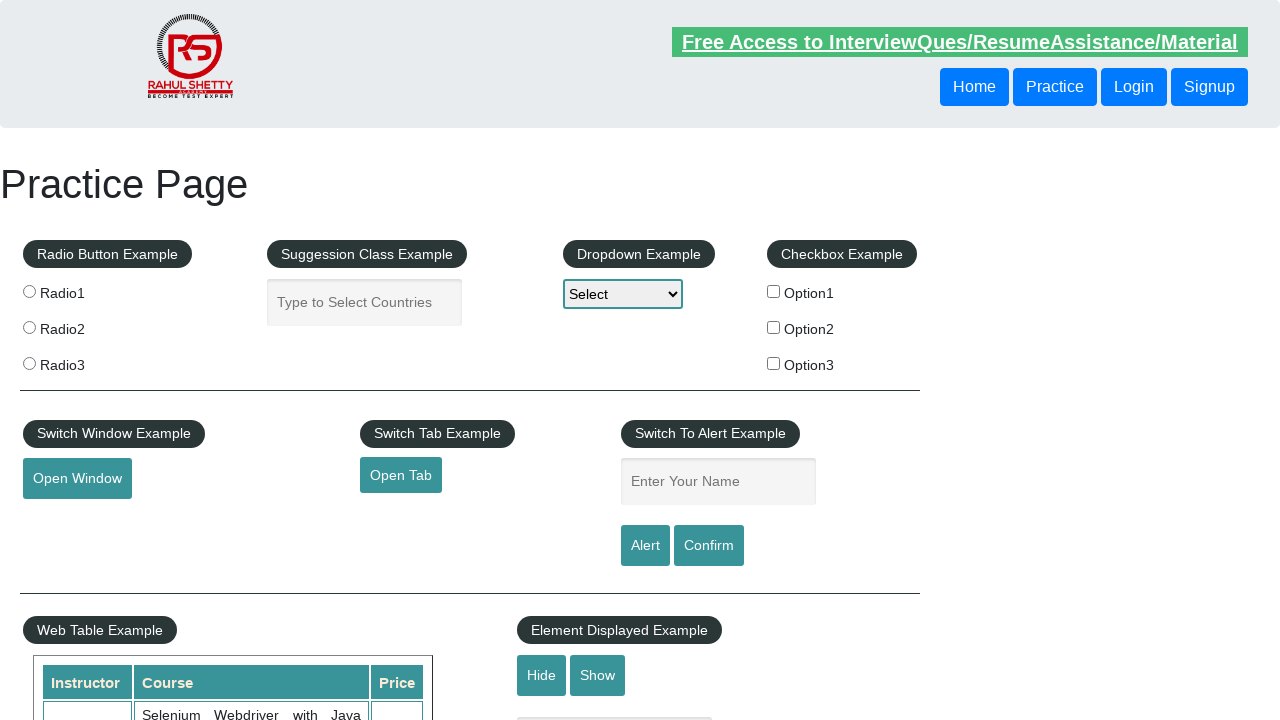

Set up dialog handler to dismiss confirmation dialogs
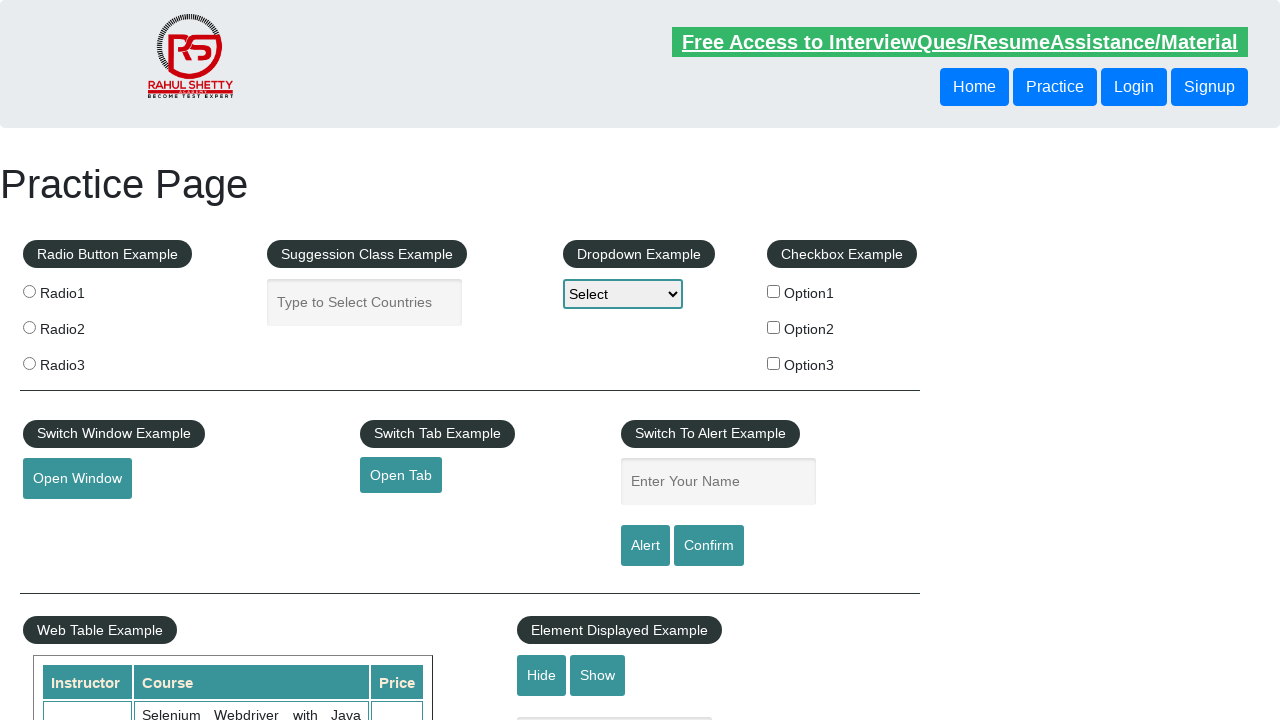

Clicked confirm button and dismissed the confirmation dialog at (709, 546) on #confirmbtn
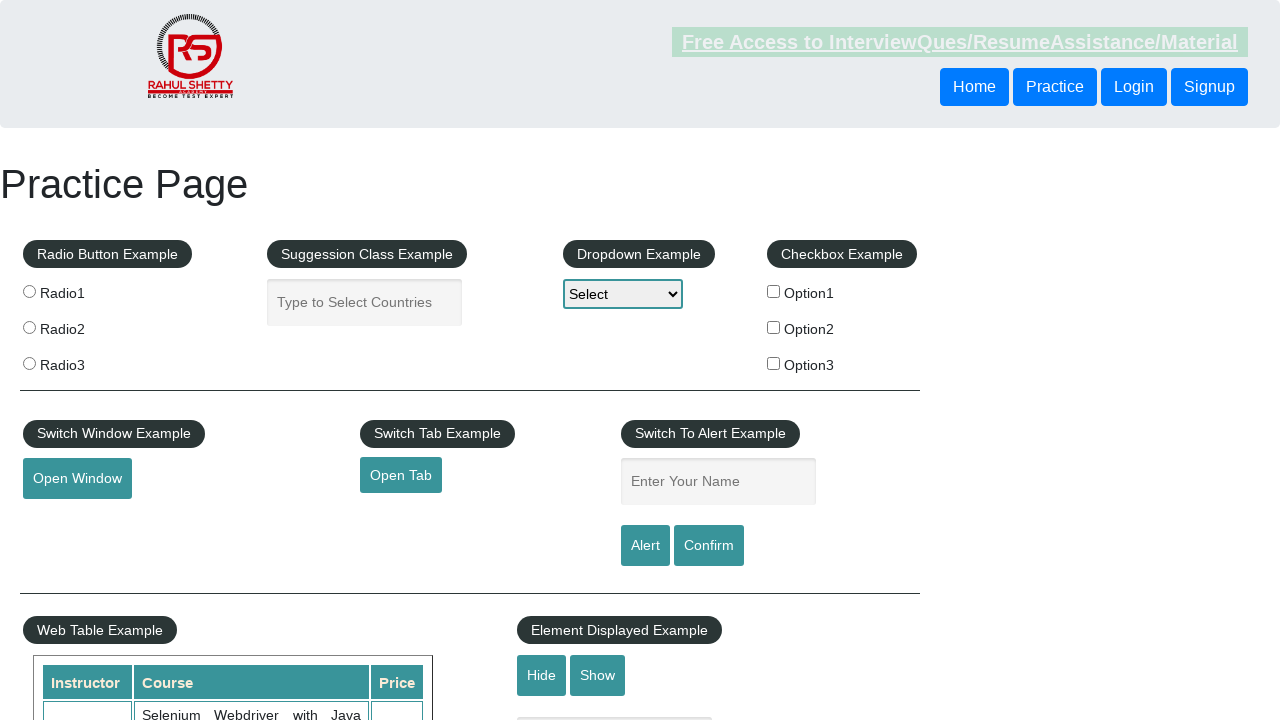

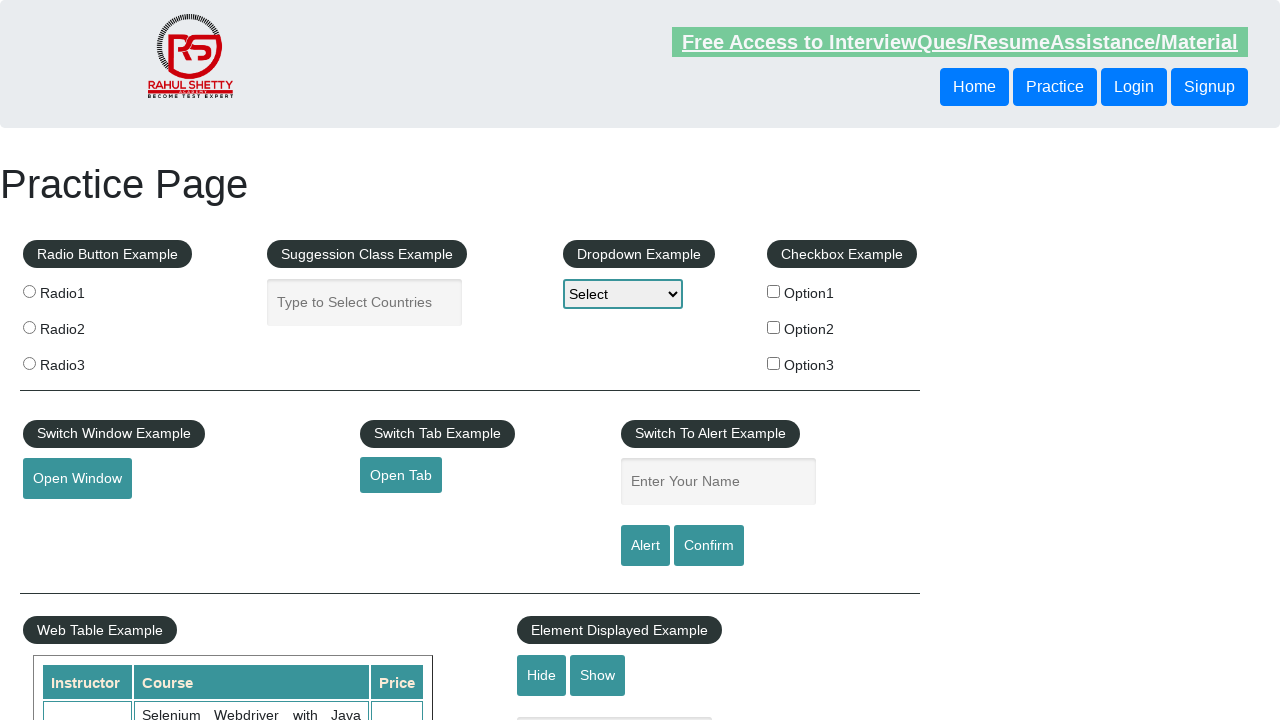